Tests interaction with an HTML table on W3Schools by navigating to the page, waiting for the table to load, and verifying table elements are present

Starting URL: https://www.w3schools.com/html/html_tables.asp

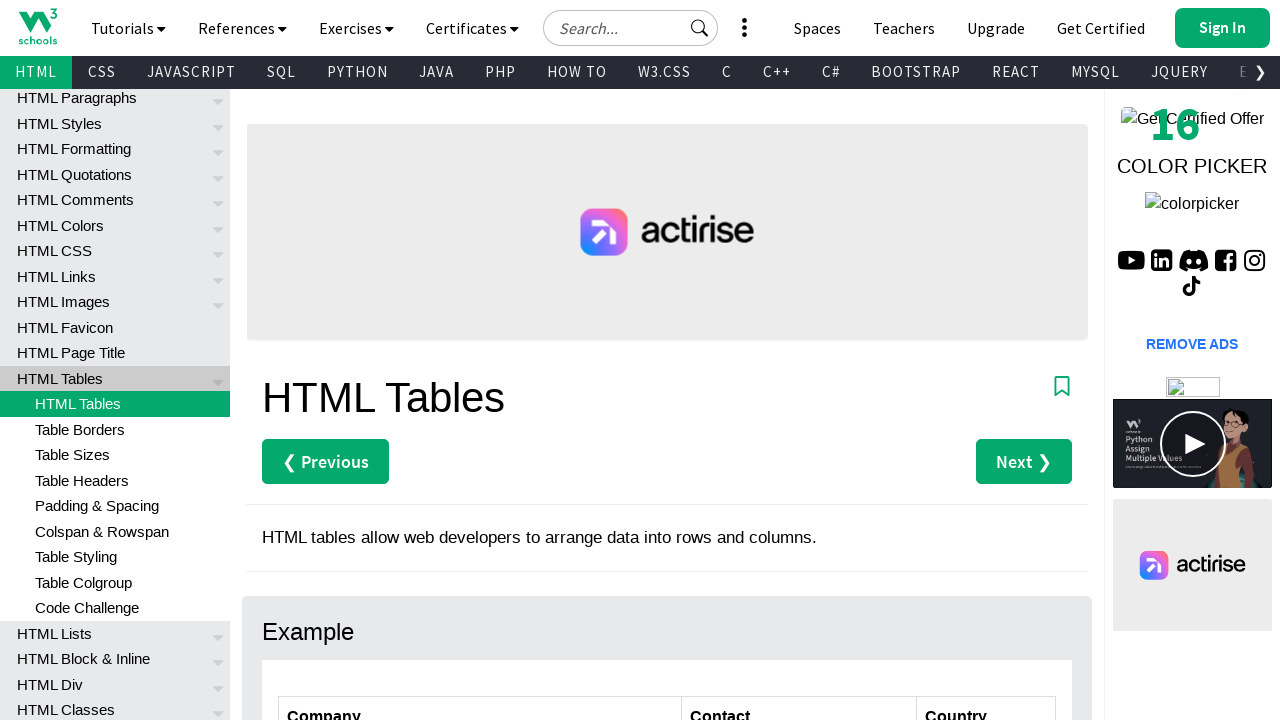

Waited for HTML table with class 'ws-table-all' to be visible
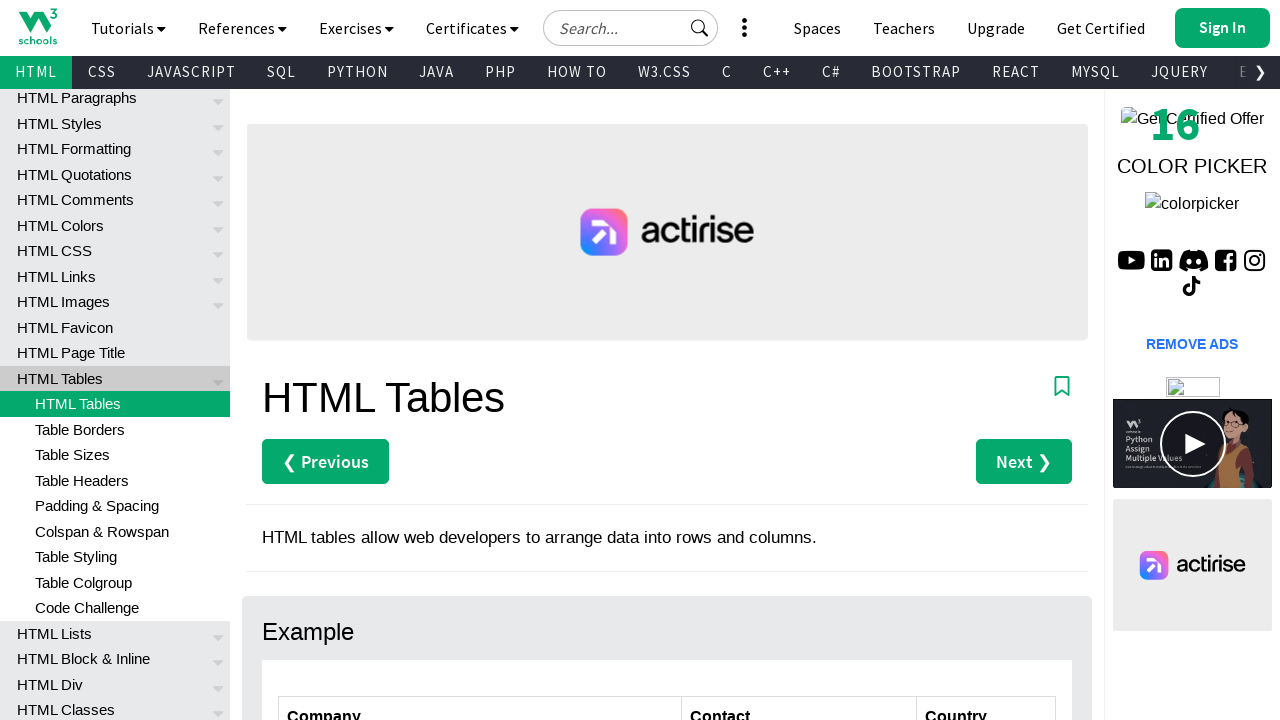

Verified that table rows are present in the tbody element
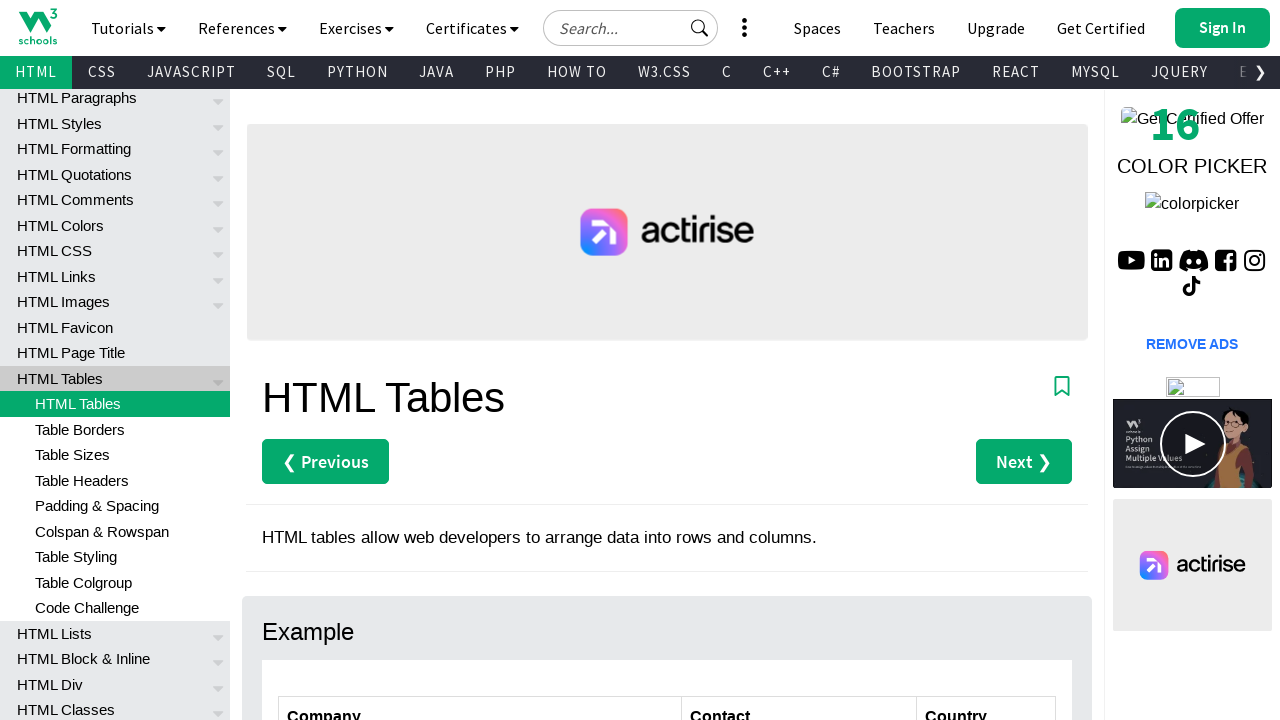

Located and waited for specific cell at row 5, column 3
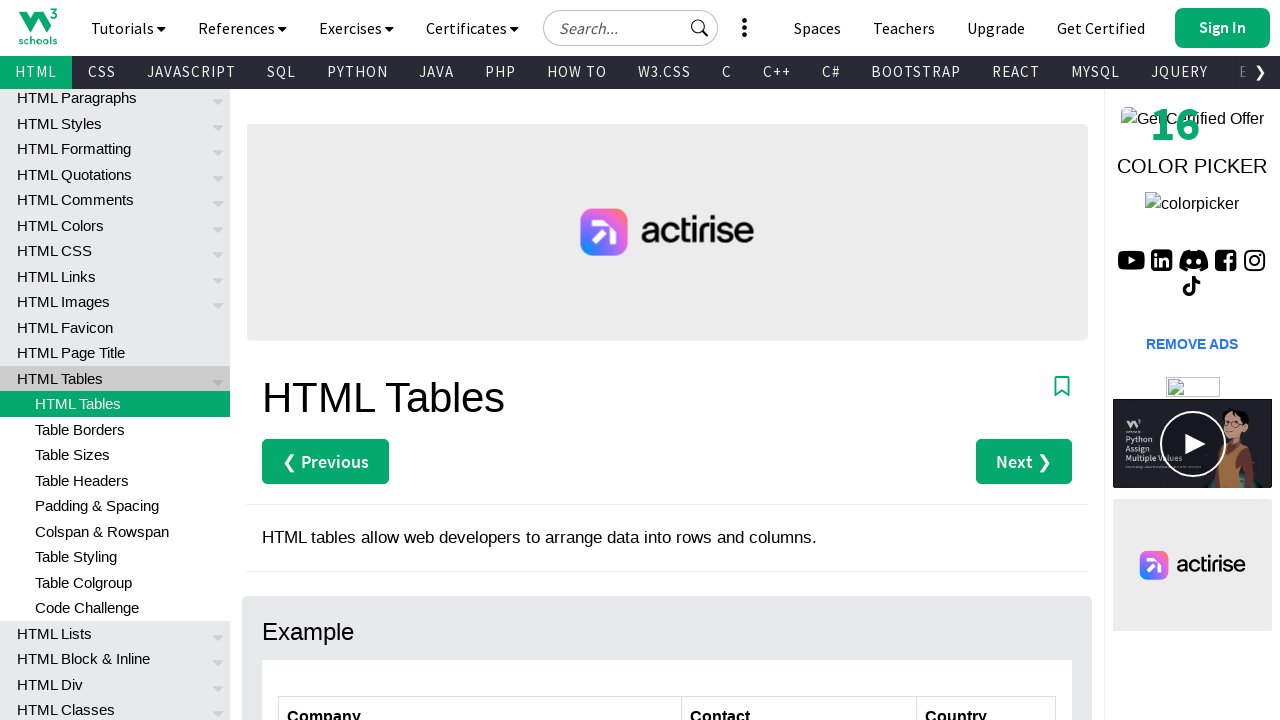

Applied red border highlighting to the specific cell using JavaScript
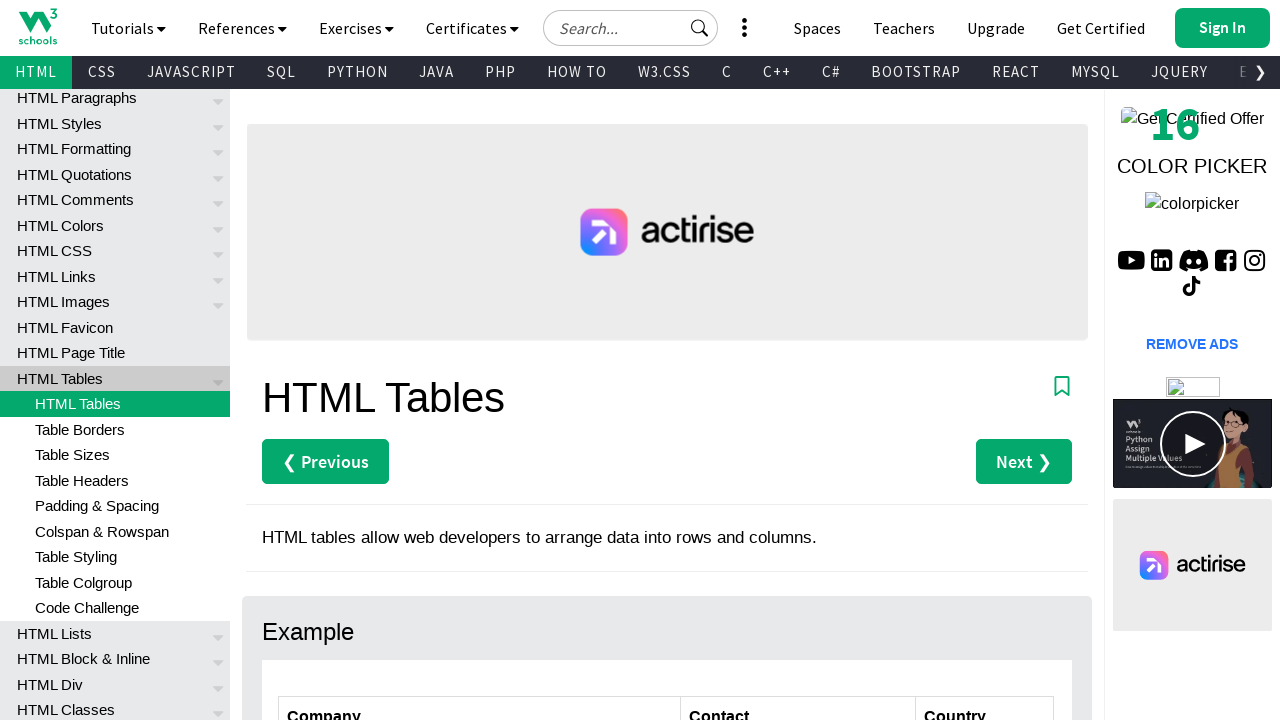

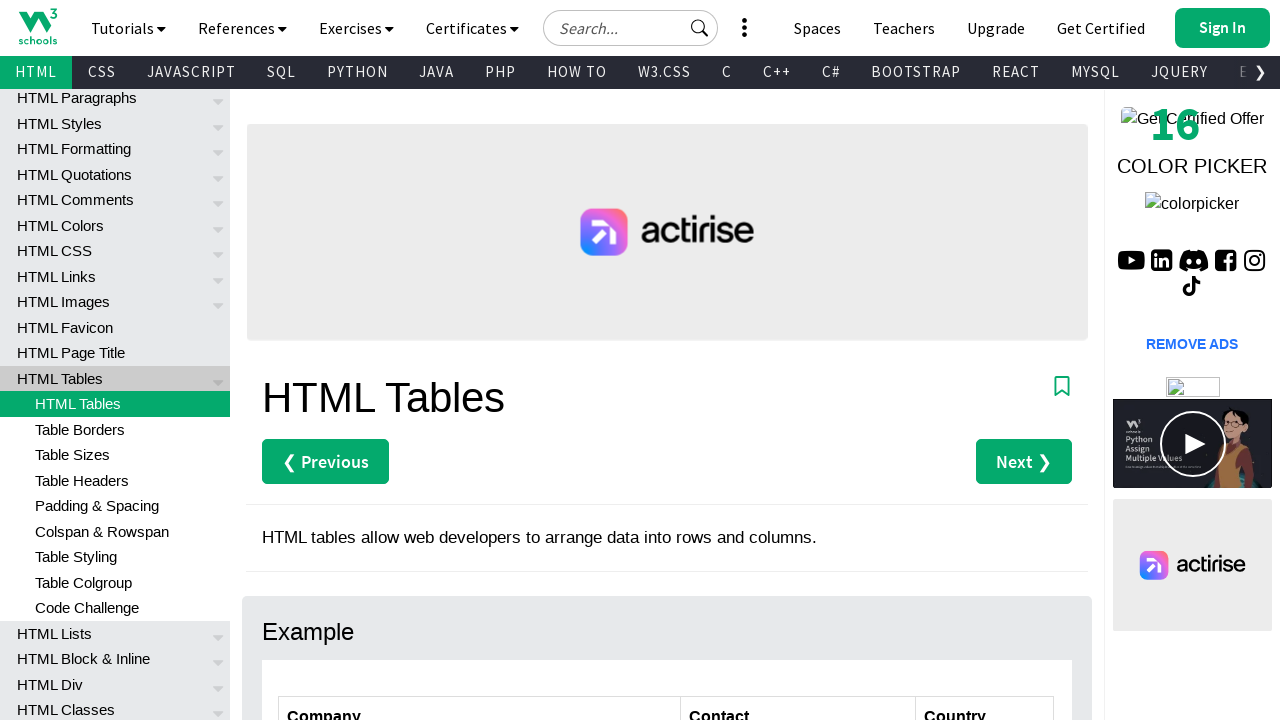